Simple test that navigates to the Rahul Shetty Academy homepage

Starting URL: https://rahulshettyacademy.com/

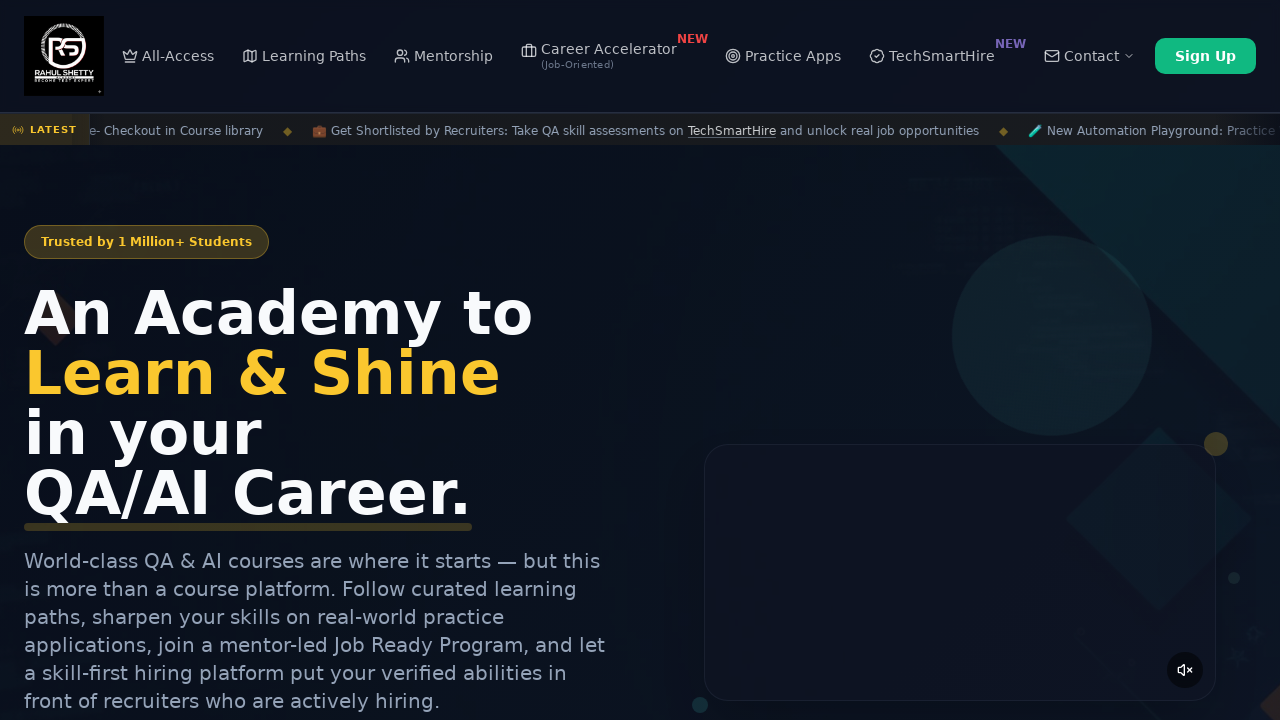

Page DOM content loaded for Rahul Shetty Academy homepage
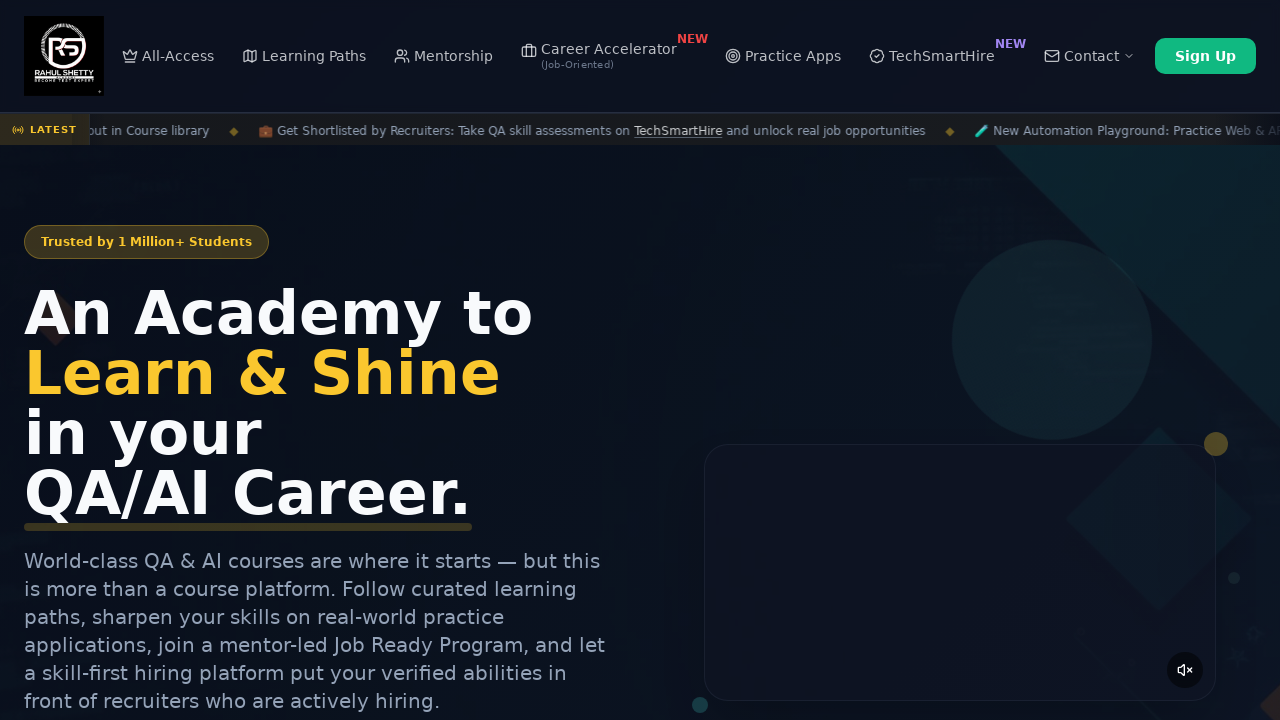

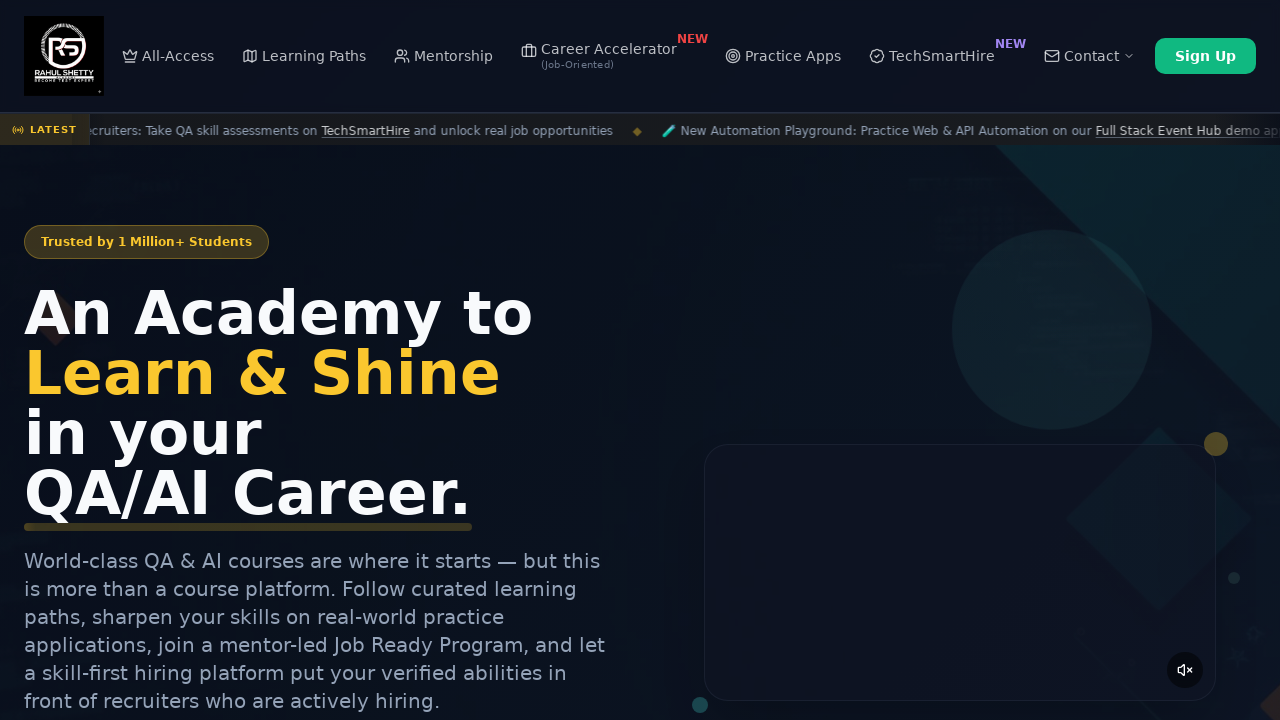